Tests form submission on W3Schools tryit page by switching to an iframe, filling first name and last name fields, and submitting the form

Starting URL: https://www.w3schools.com/tags/tryit.asp?filename=tryhtml5_input_type_submit

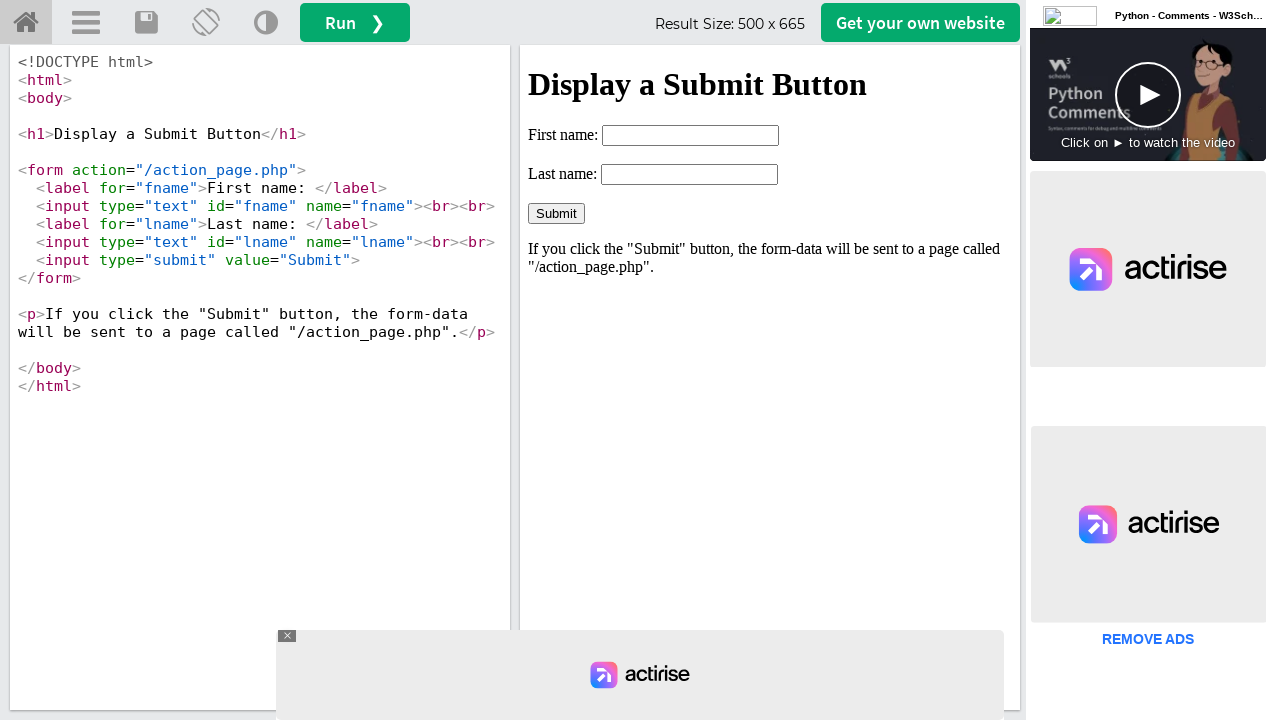

Page loaded completely with networkidle state
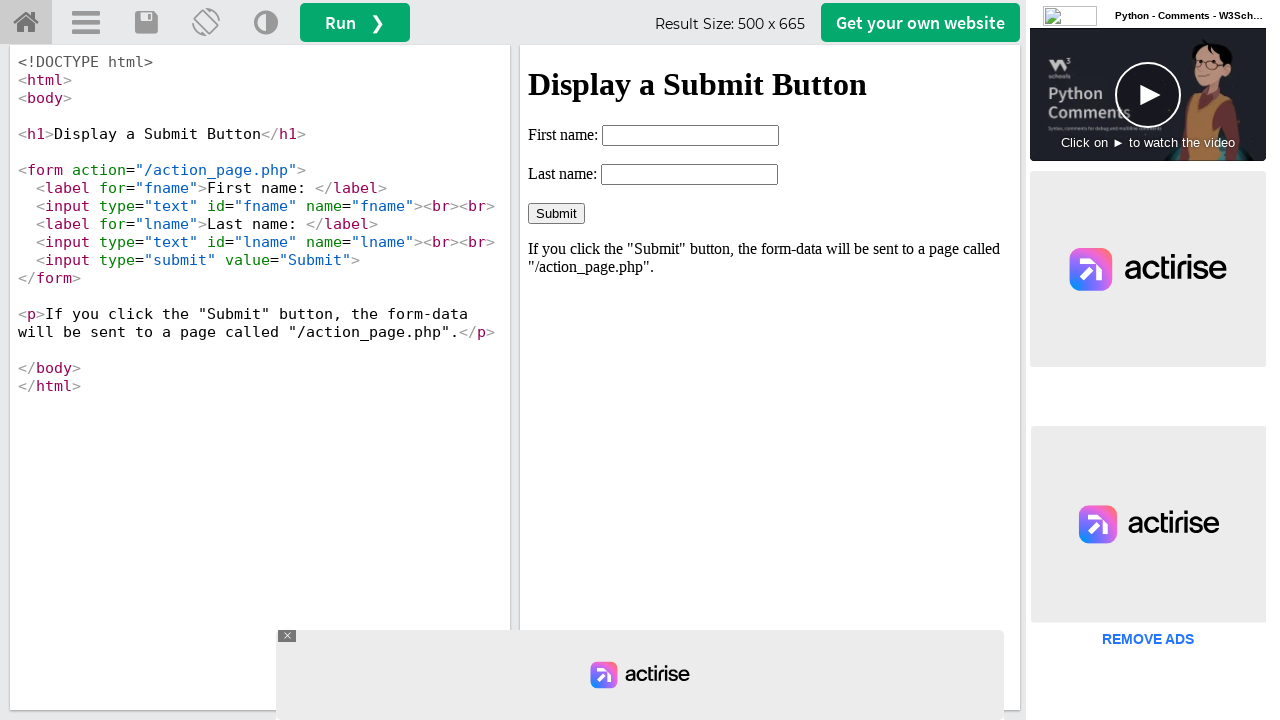

Located iframe with id 'iframeResult' containing the form
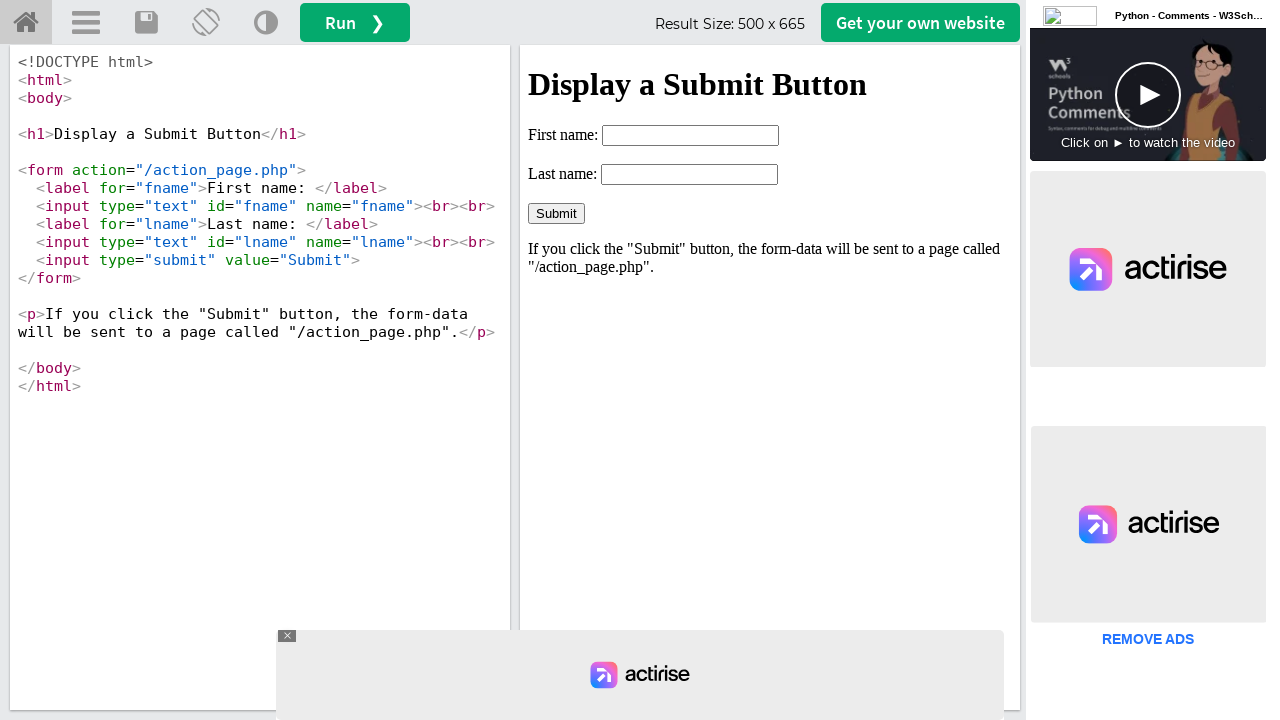

Filled first name field with 'abdul' on #iframeResult >> internal:control=enter-frame >> input[name='fname']
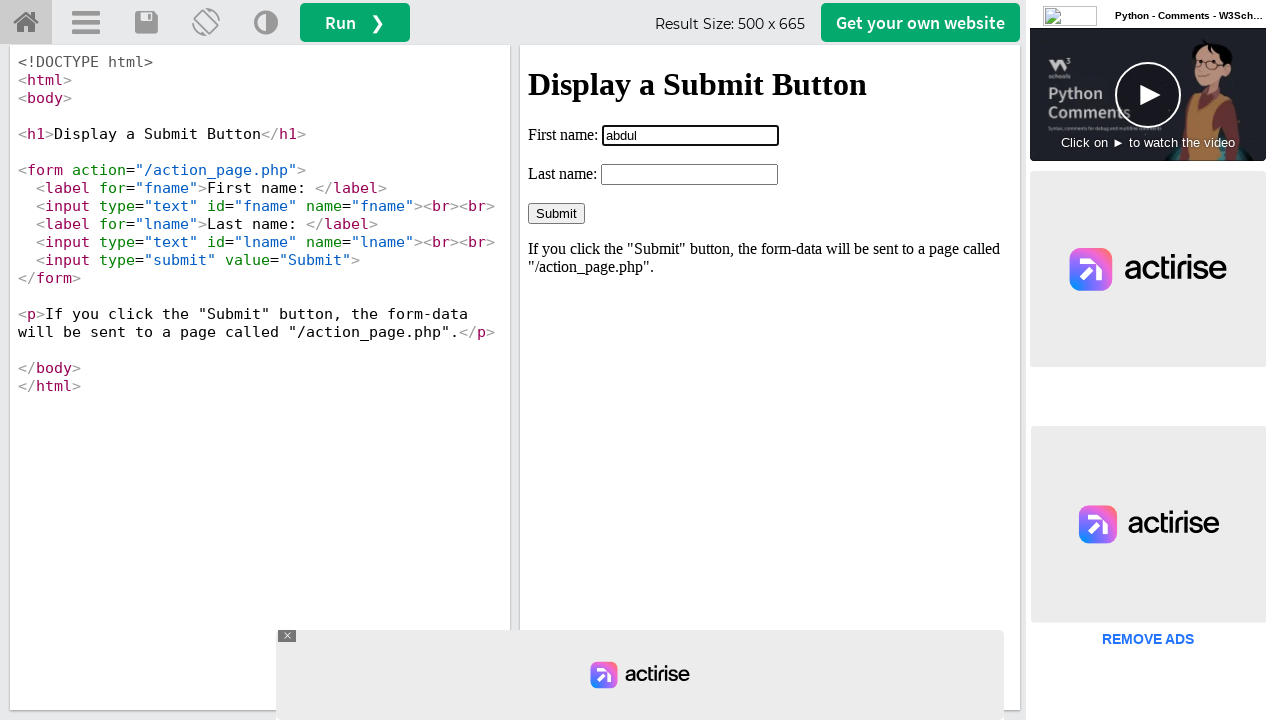

Filled last name field with 'kalam' on #iframeResult >> internal:control=enter-frame >> input[name='lname']
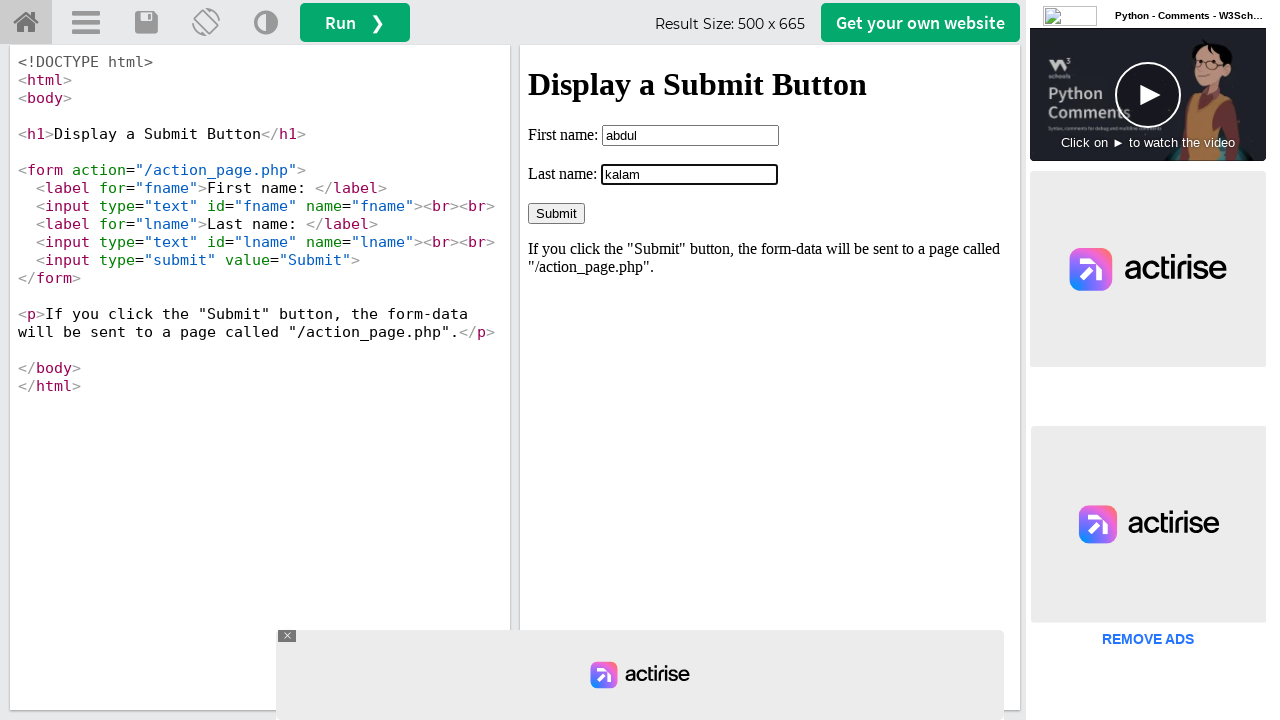

Clicked Submit button to submit the form at (556, 213) on #iframeResult >> internal:control=enter-frame >> input[value='Submit']
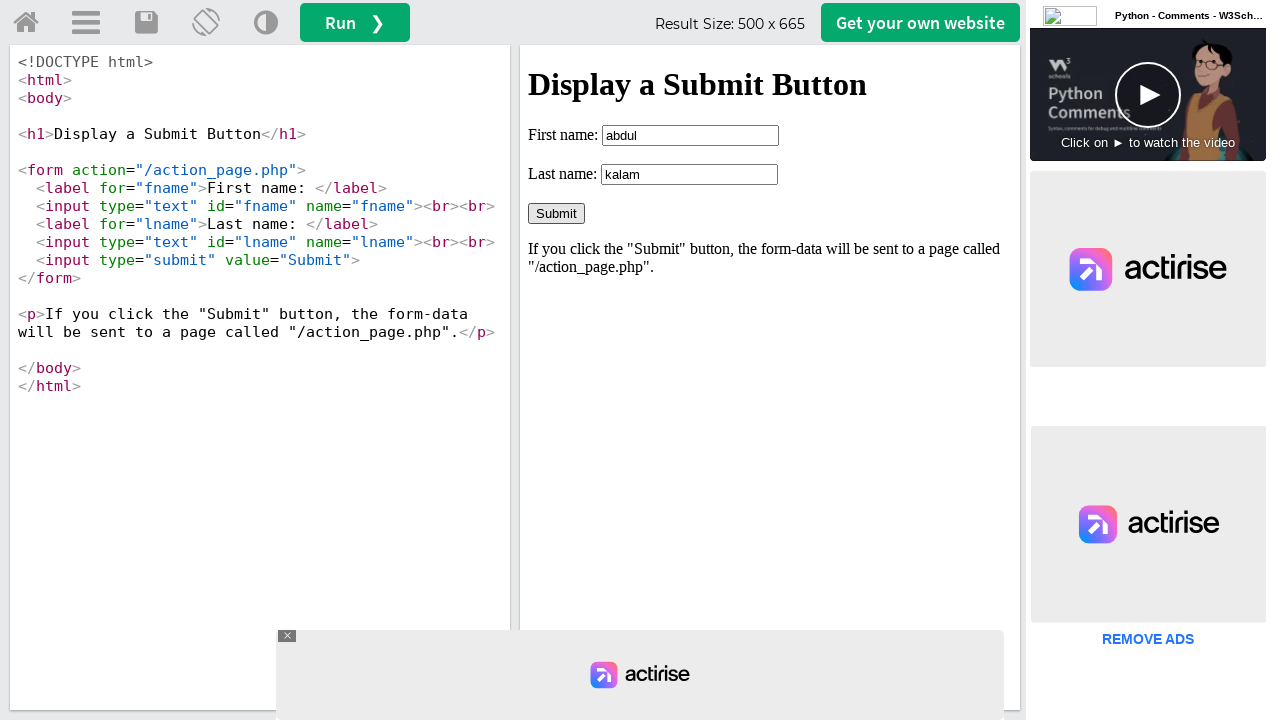

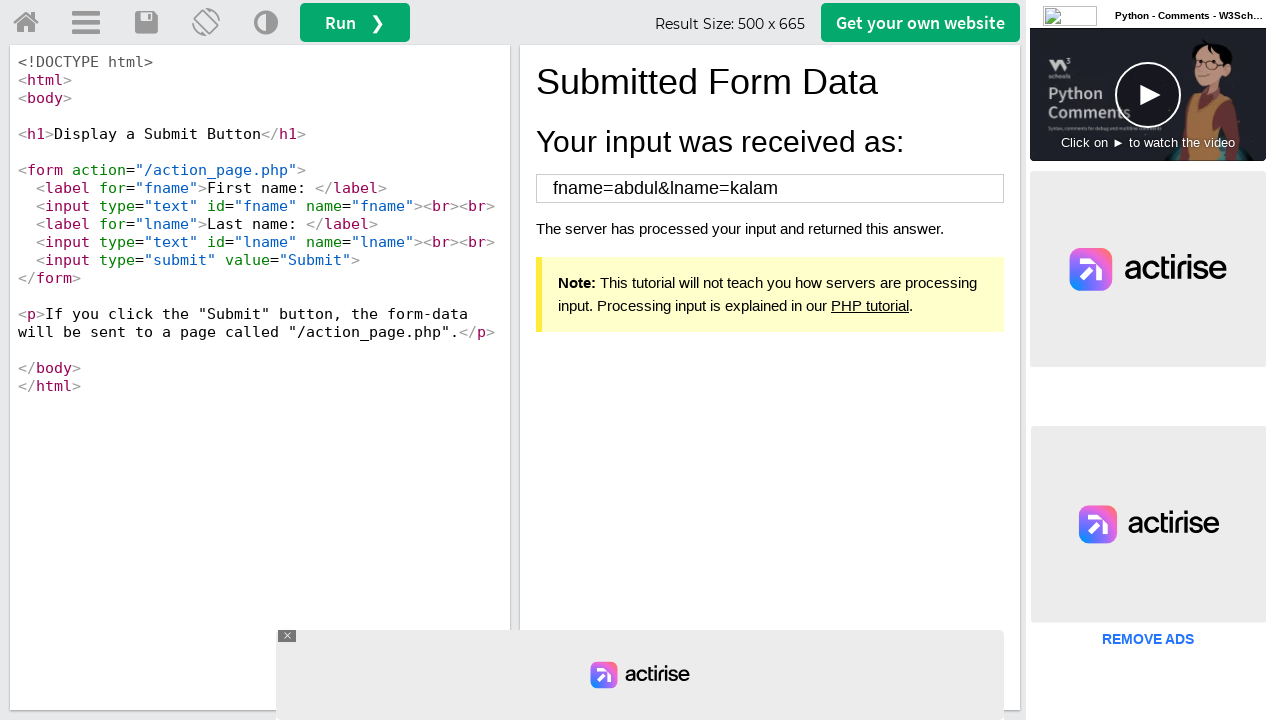